Tests search functionality by clicking the search button, entering a query, and verifying search results contain relevant content.

Starting URL: https://en.ehu.lt/

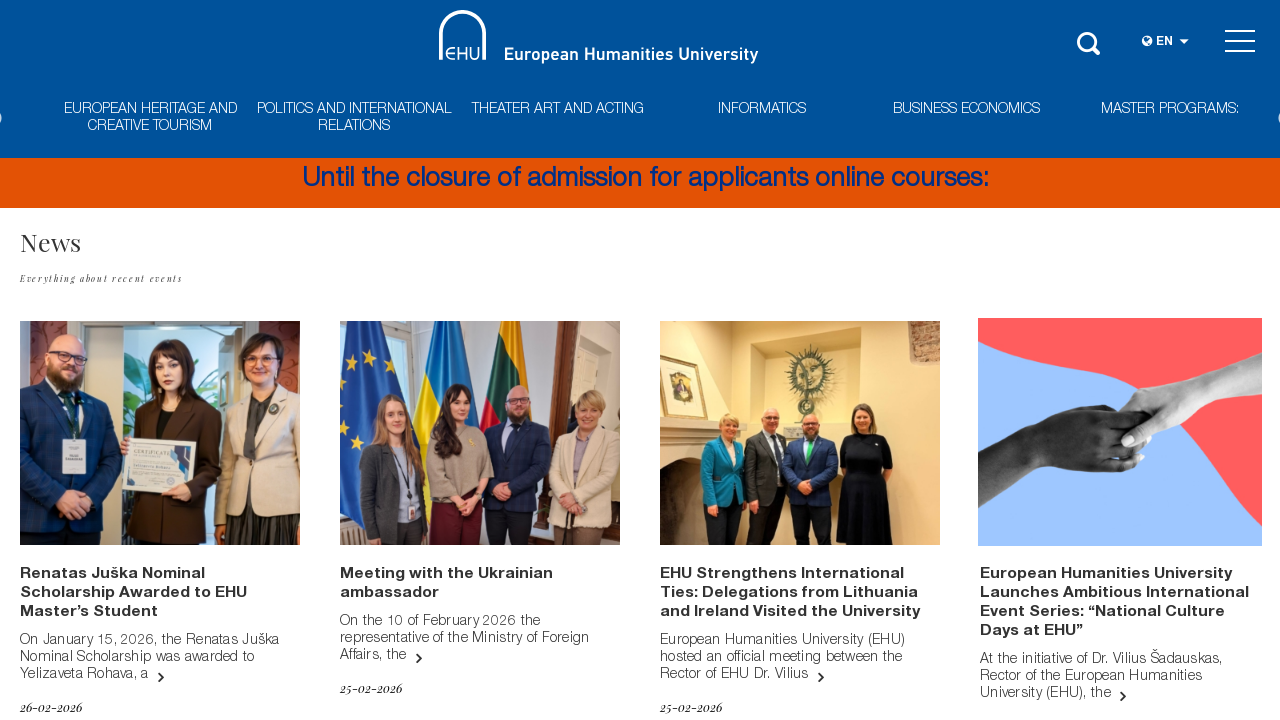

Clicked search button to open search bar at (1090, 40) on xpath=//*[@id='masthead']/div[1]/div/div[4]/div
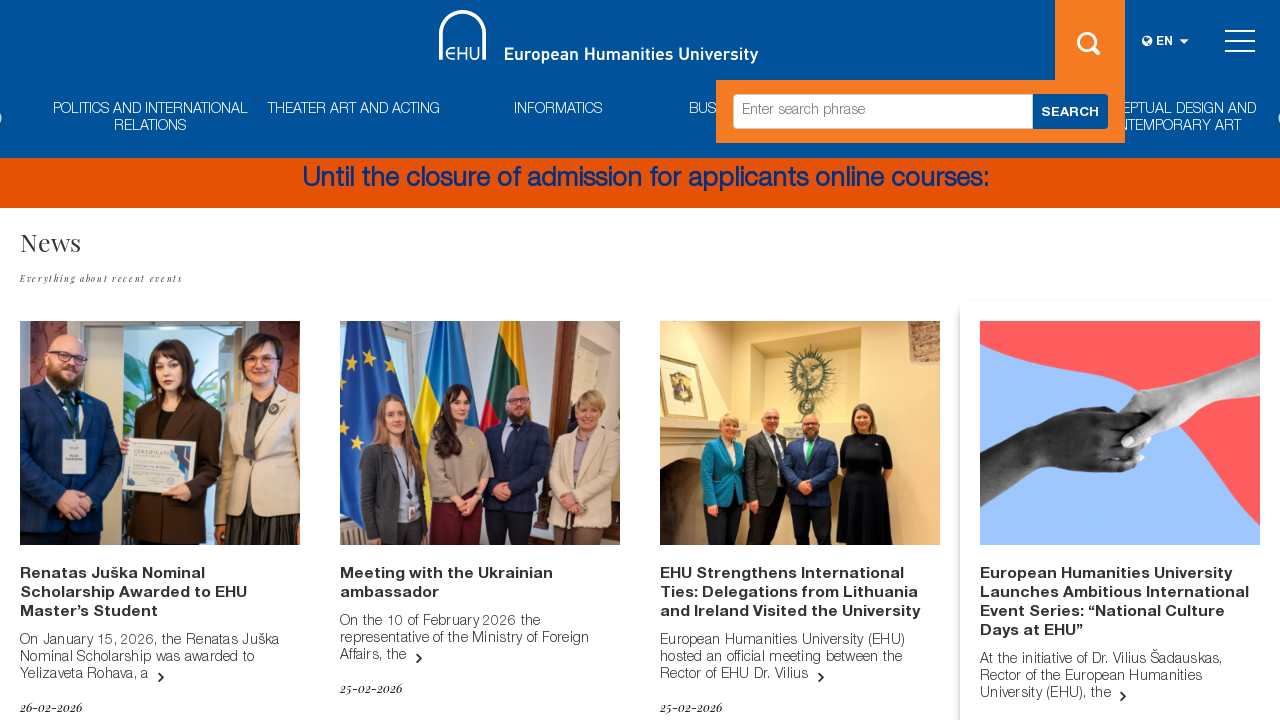

Filled search field with 'study programs' on //*[@id='masthead']/div[1]/div/div[4]/div/form/div/input
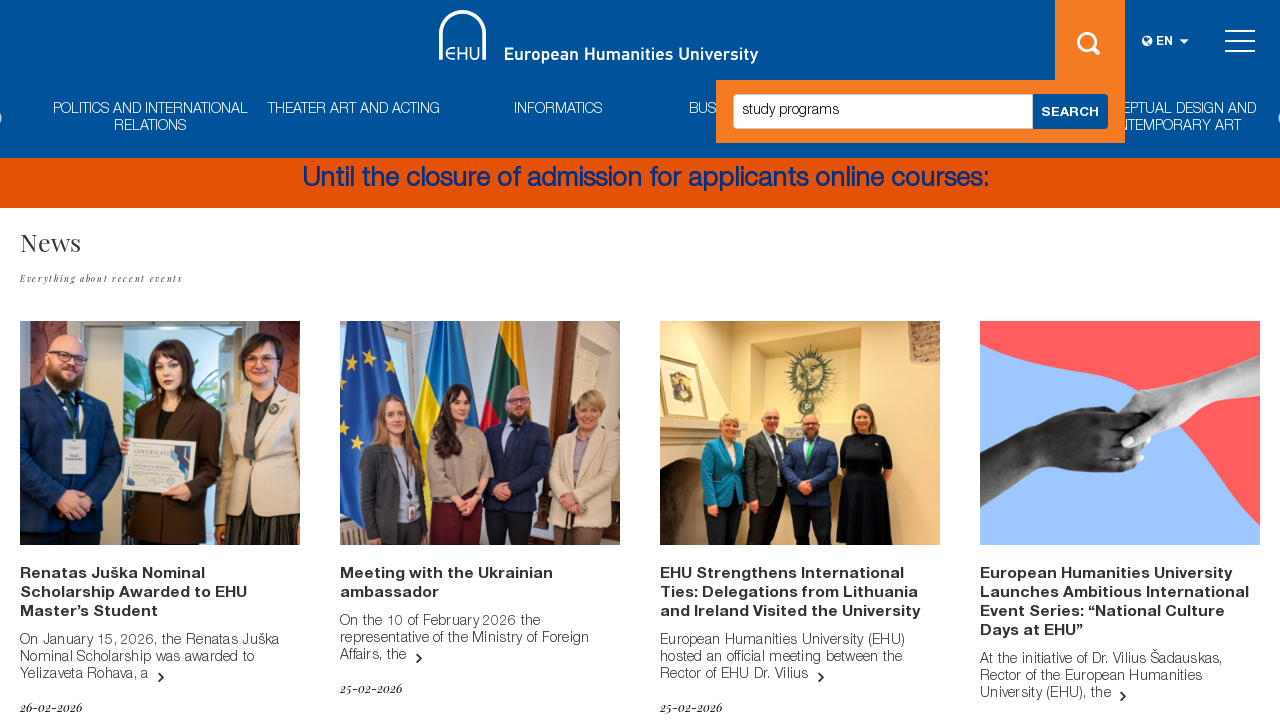

Pressed Enter to submit search query on //*[@id='masthead']/div[1]/div/div[4]/div/form/div/input
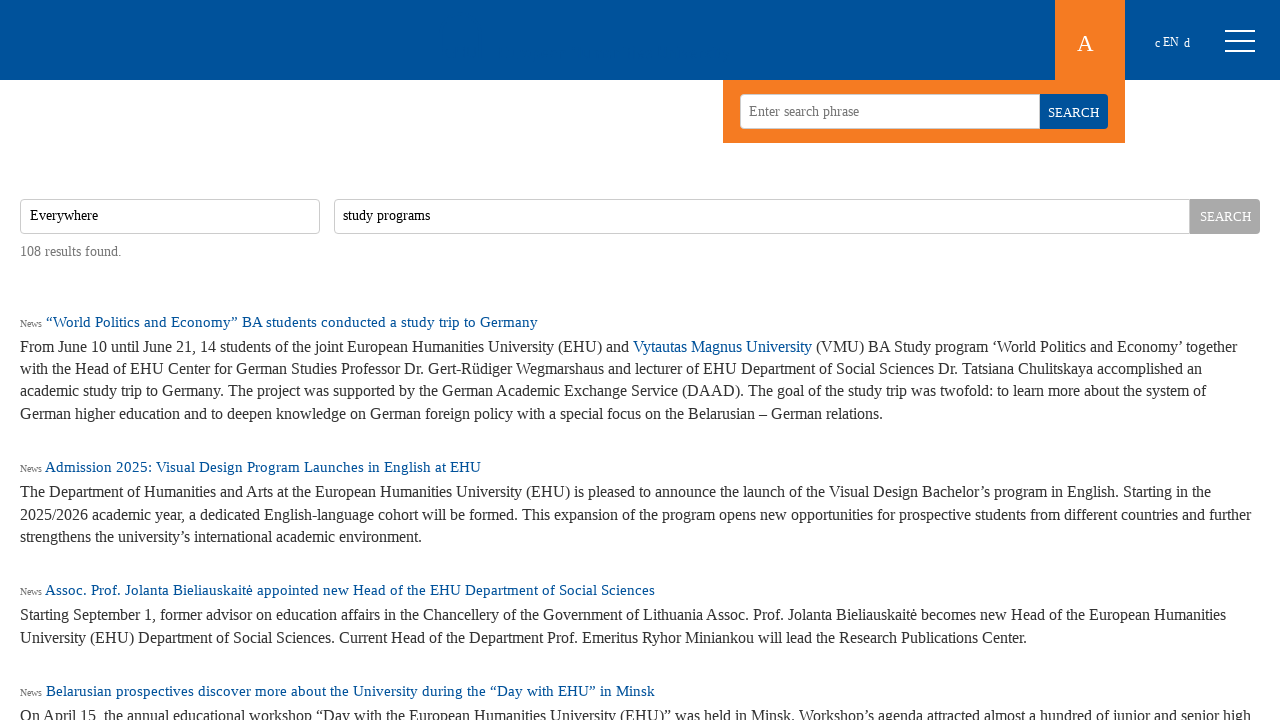

Search results page loaded successfully
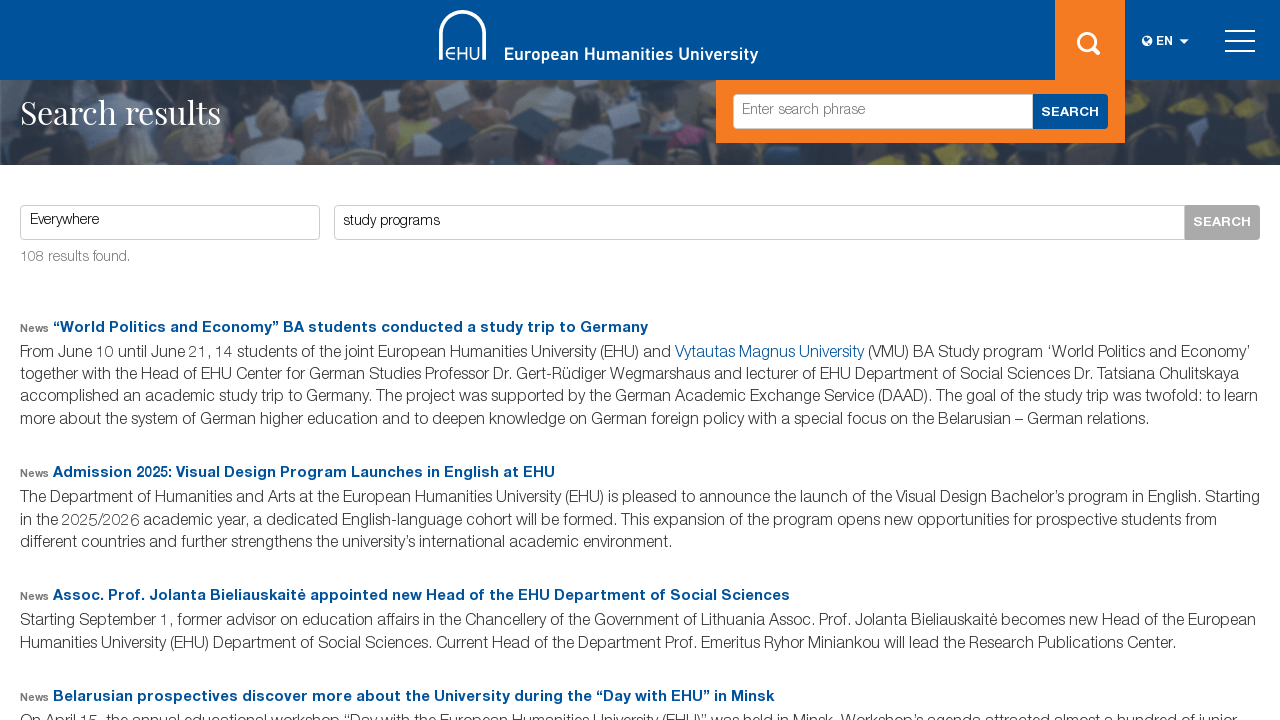

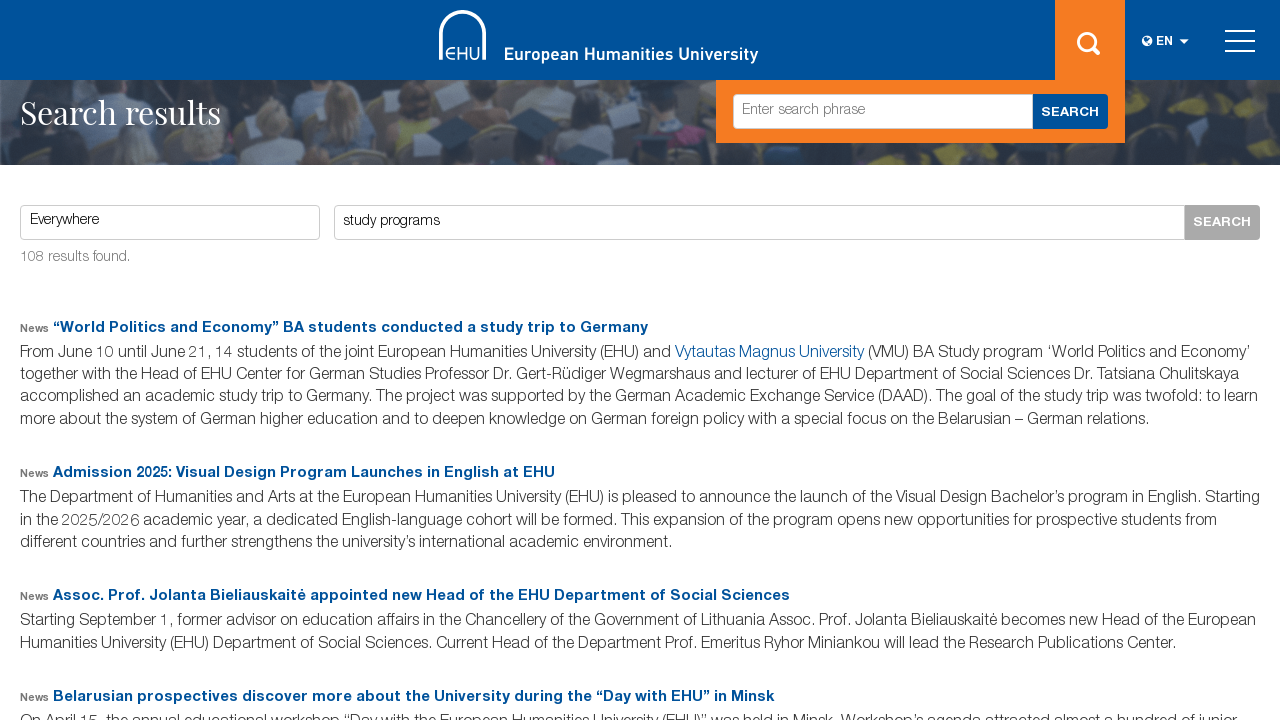